Tests single select dropdown functionality by selecting options using three different methods: by index, by value, and by visible text

Starting URL: https://www.letskodeit.com/practice

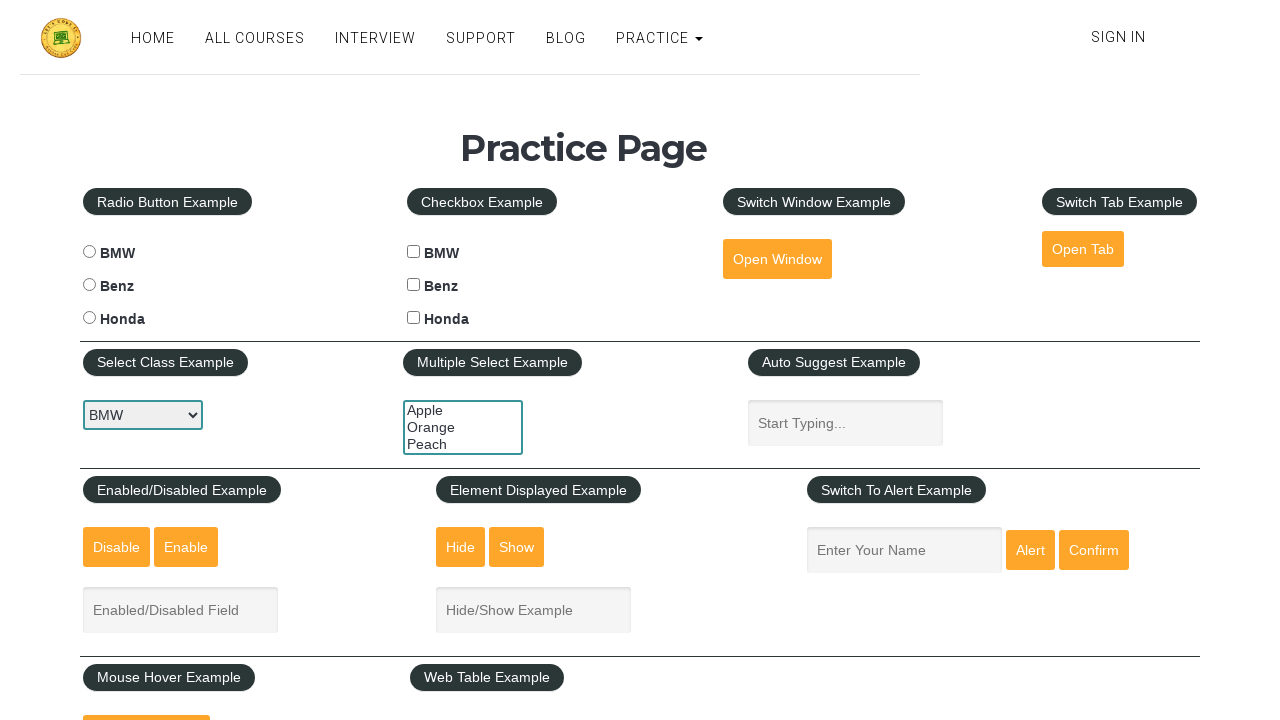

Selected third option in car dropdown by index on #carselect
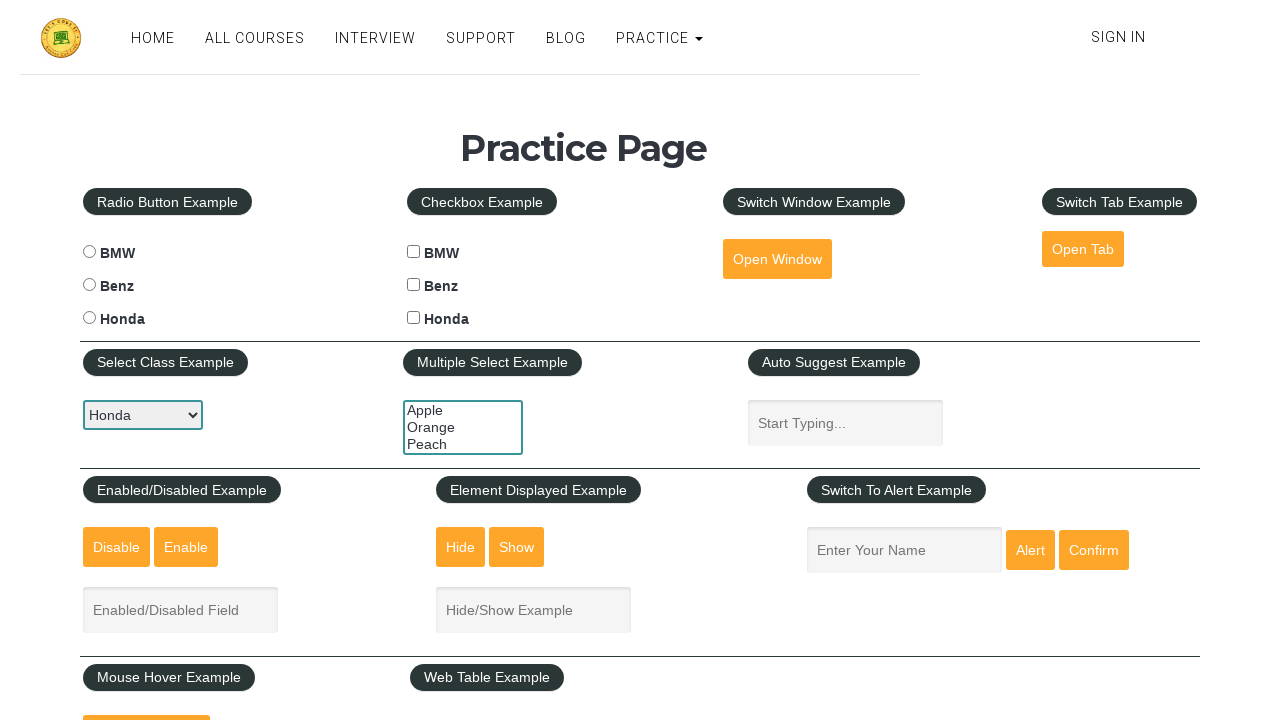

Selected 'benz' option in car dropdown by value on #carselect
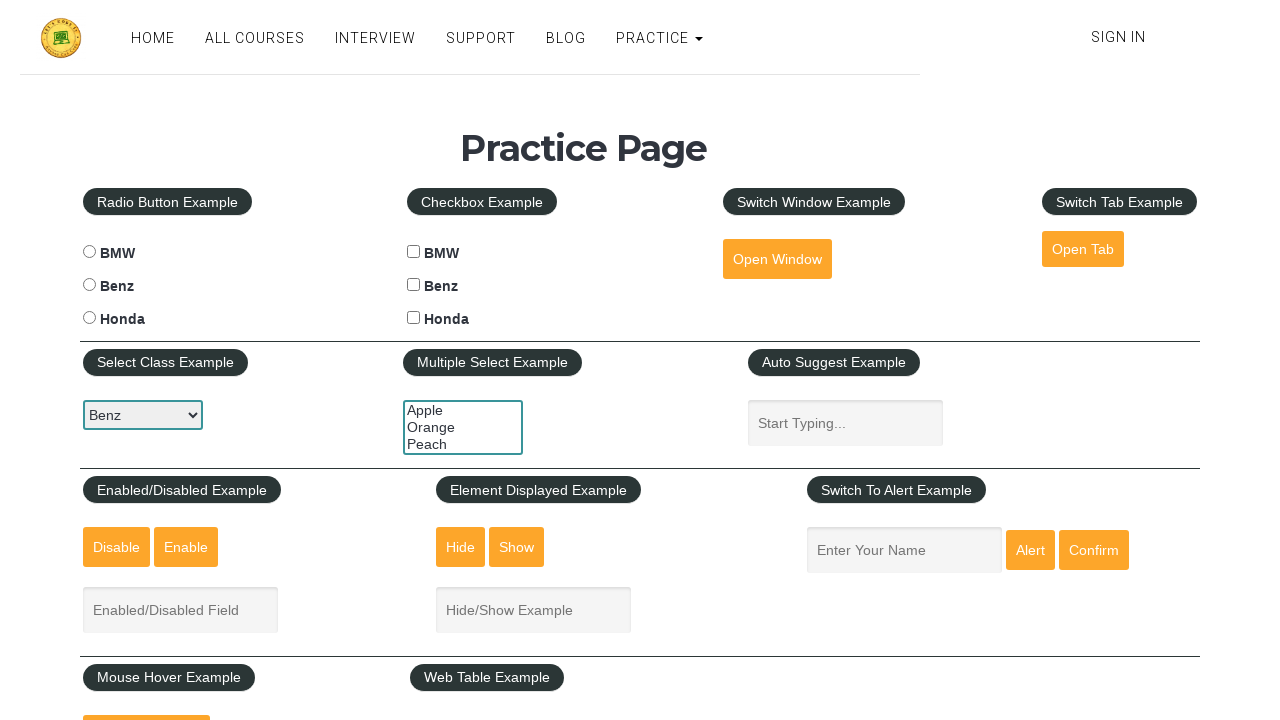

Selected 'BMW' option in car dropdown by visible text on #carselect
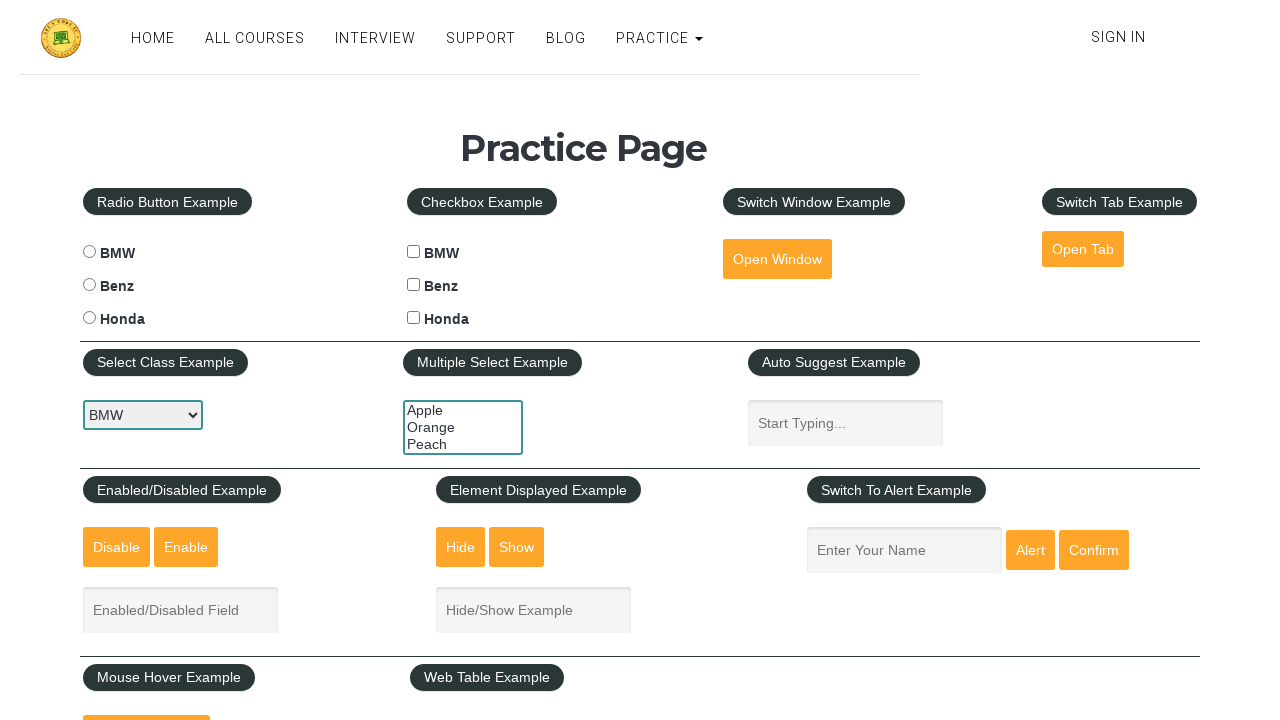

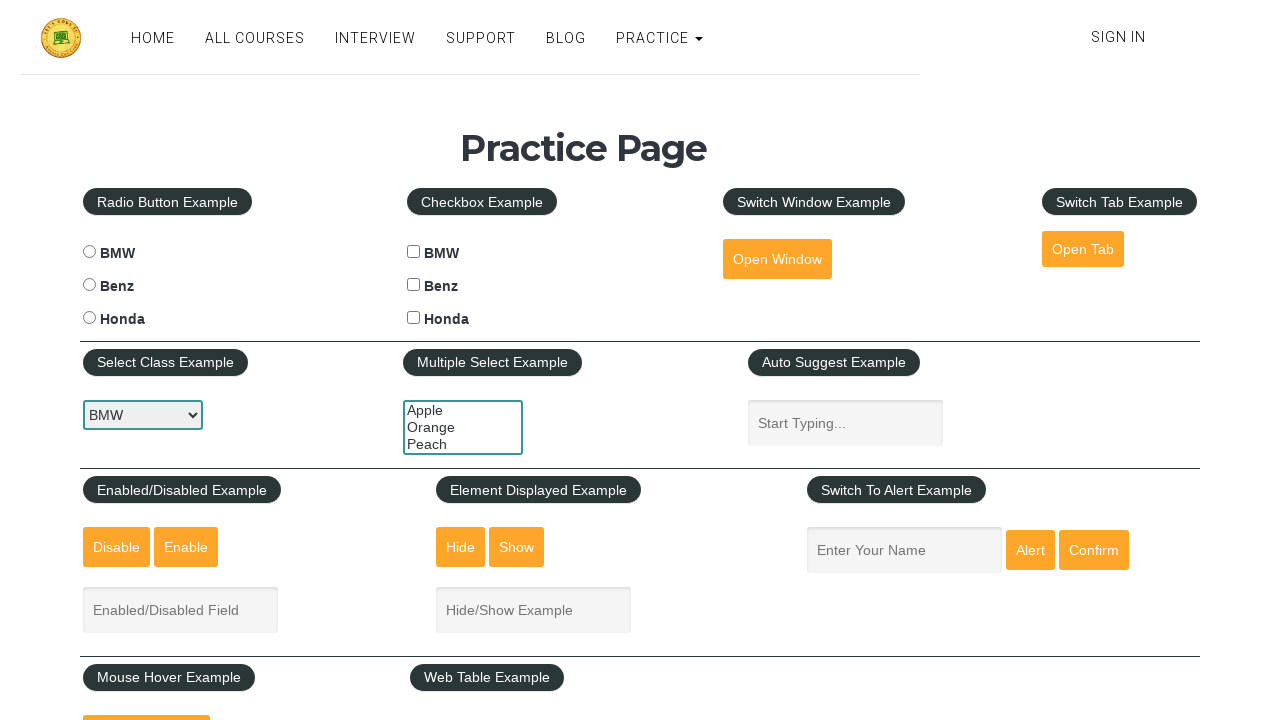